Tests tooltip on text field by hovering and verifying the tooltip text.

Starting URL: https://demoqa.com/tool-tips

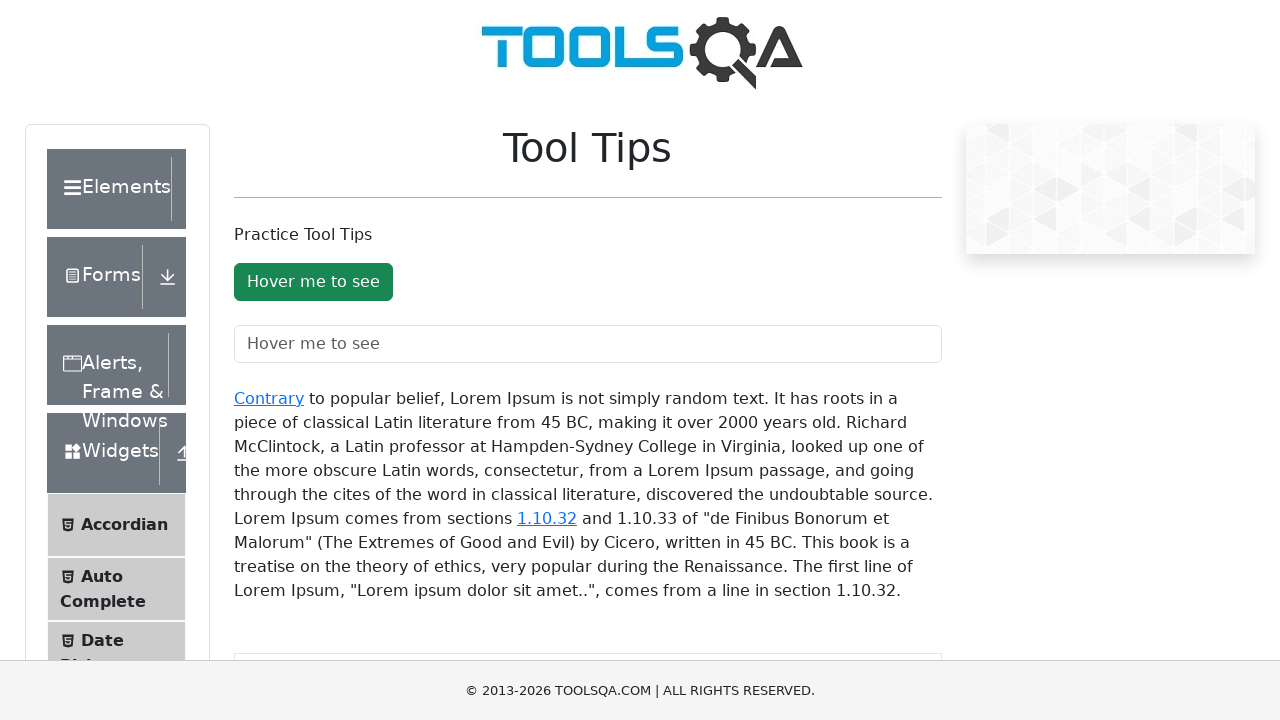

Hovered over the text field to trigger tooltip at (588, 344) on #toolTipTextField
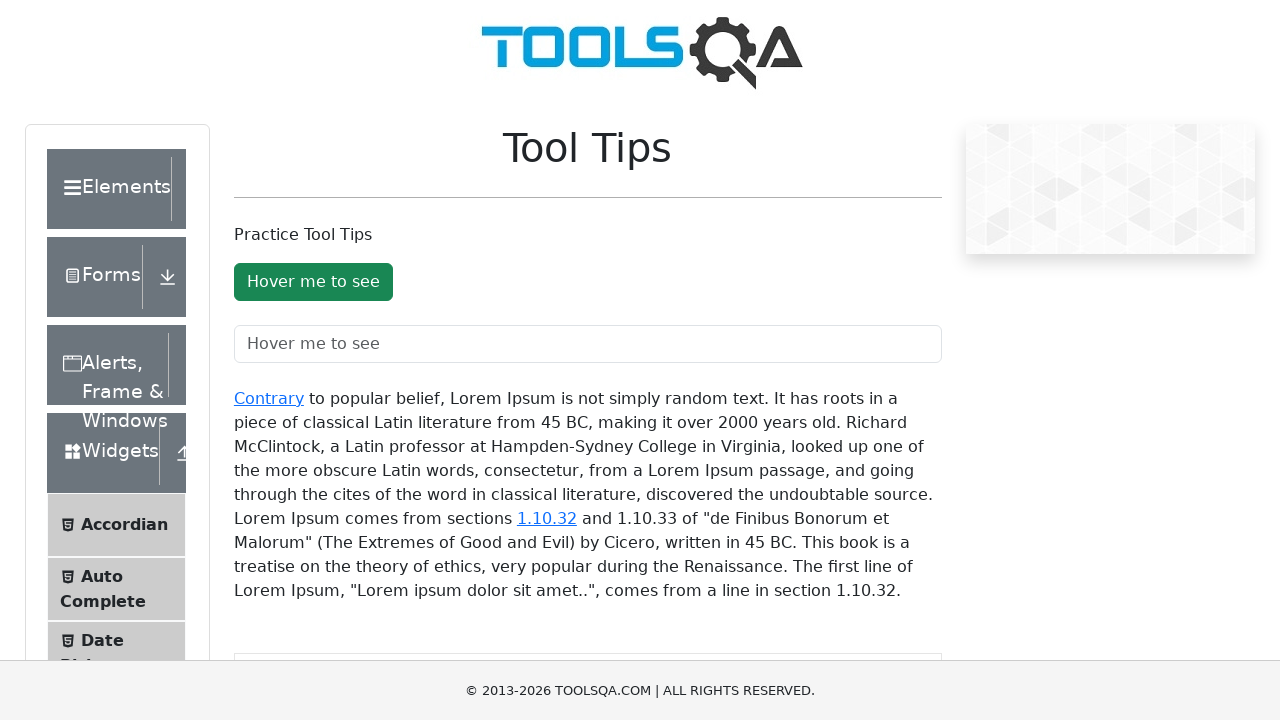

Tooltip appeared on the text field
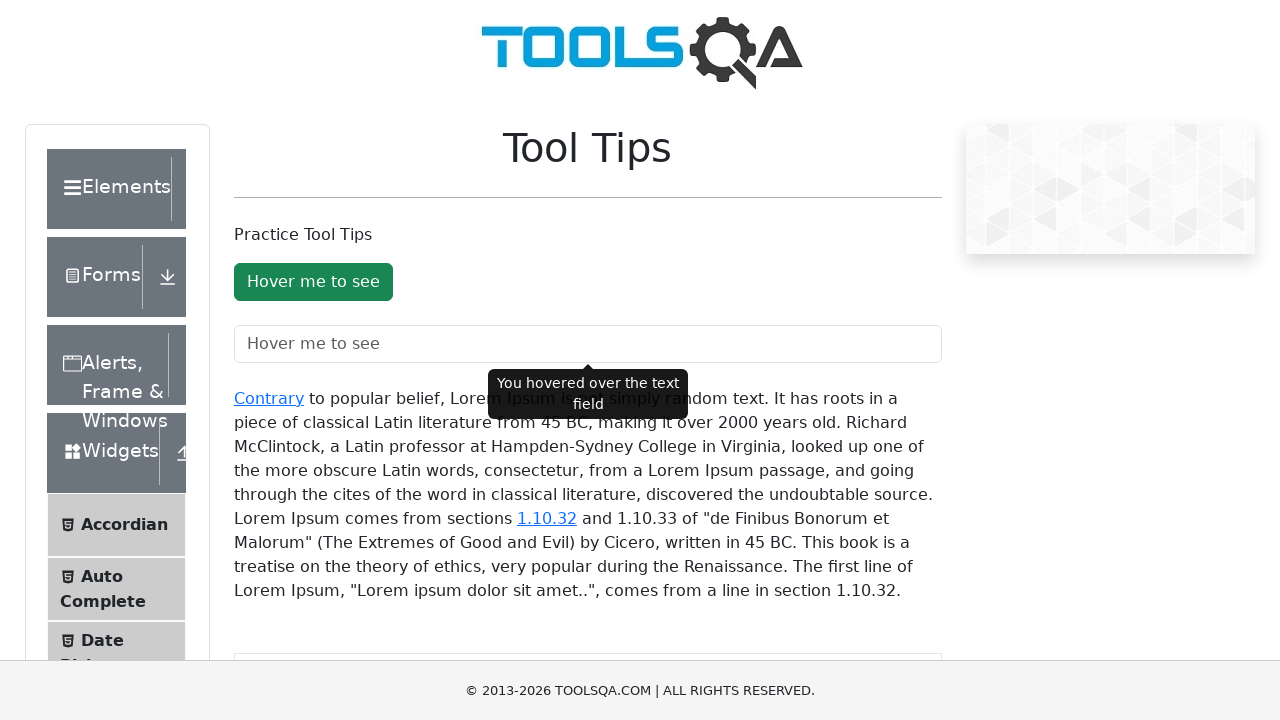

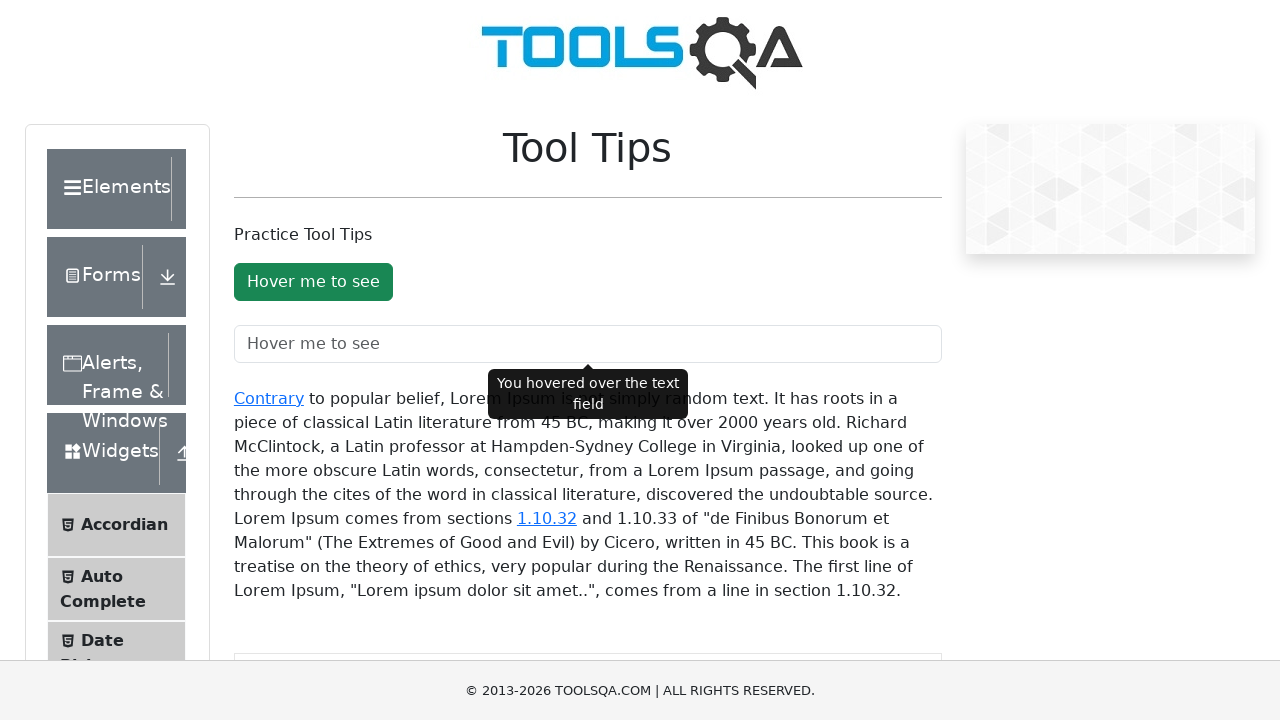